Tests iframe handling by switching to an iframe, clicking a button inside it, switching back to the parent frame, and clicking a navigation link

Starting URL: https://www.w3schools.com/js/tryit.asp?filename=tryjs_myfirst

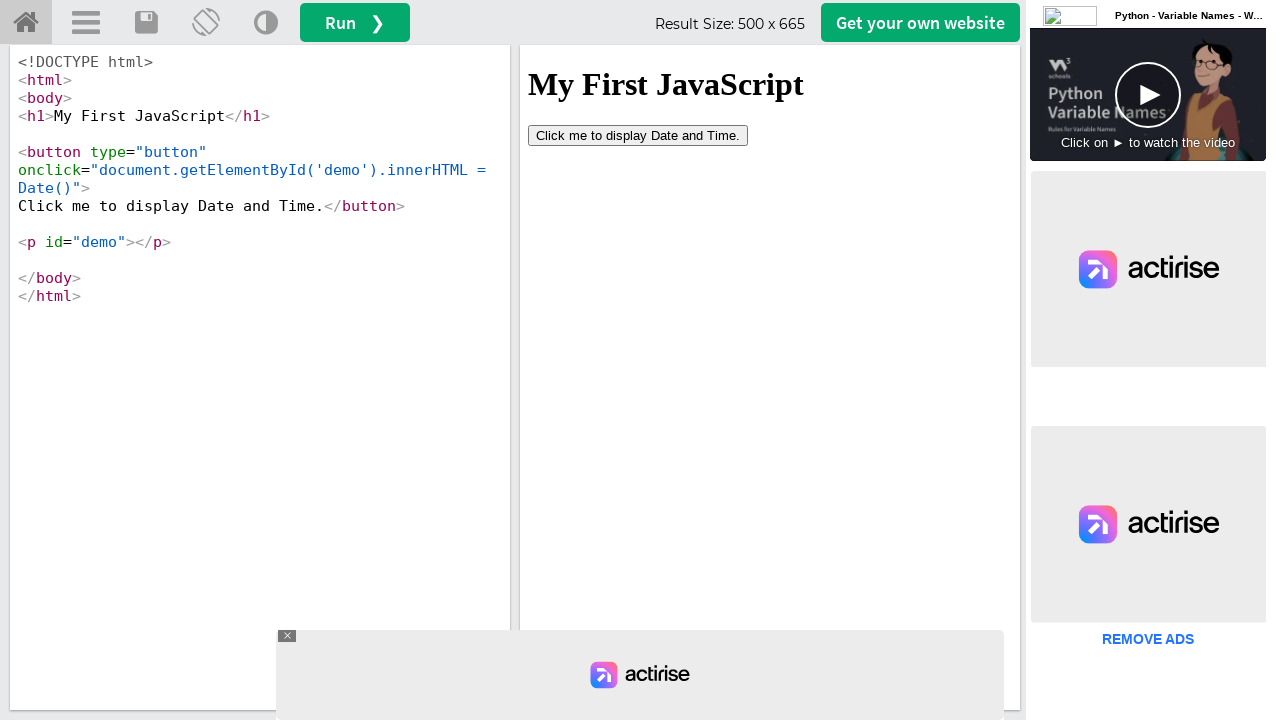

Located iframe with id 'iframeResult'
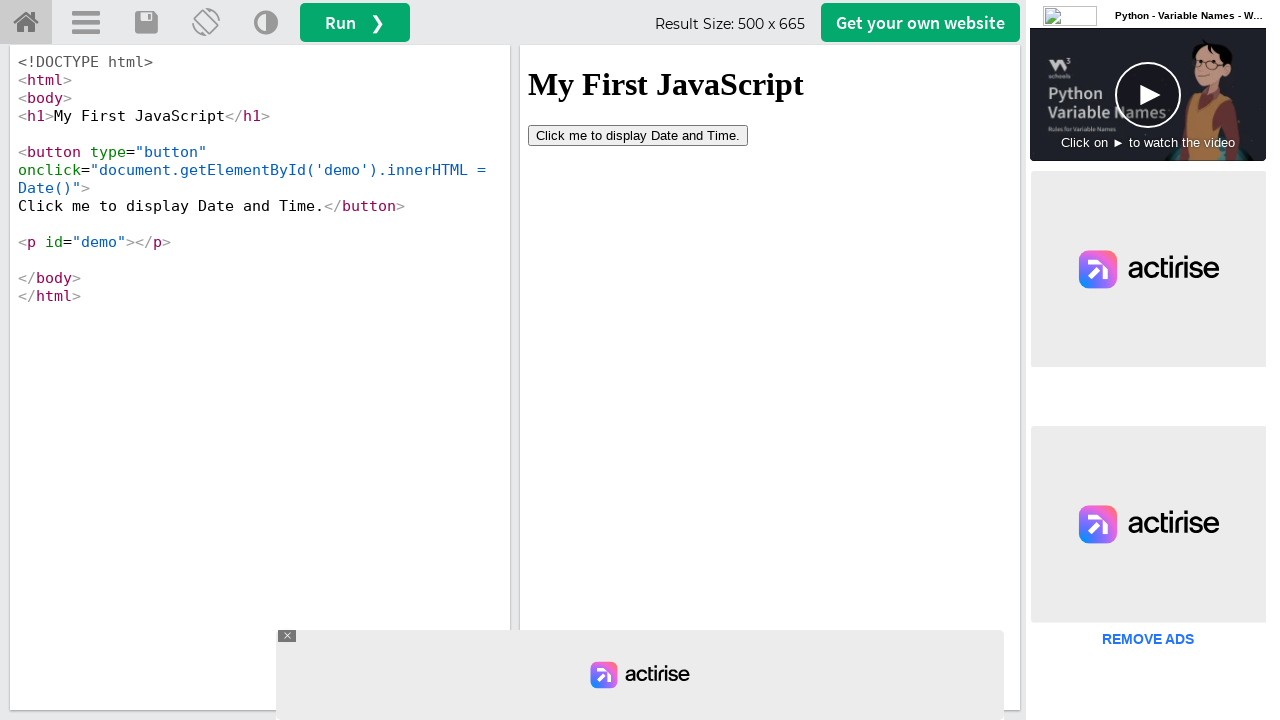

Clicked button inside the iframe at (638, 135) on iframe#iframeResult >> internal:control=enter-frame >> button[type='button']
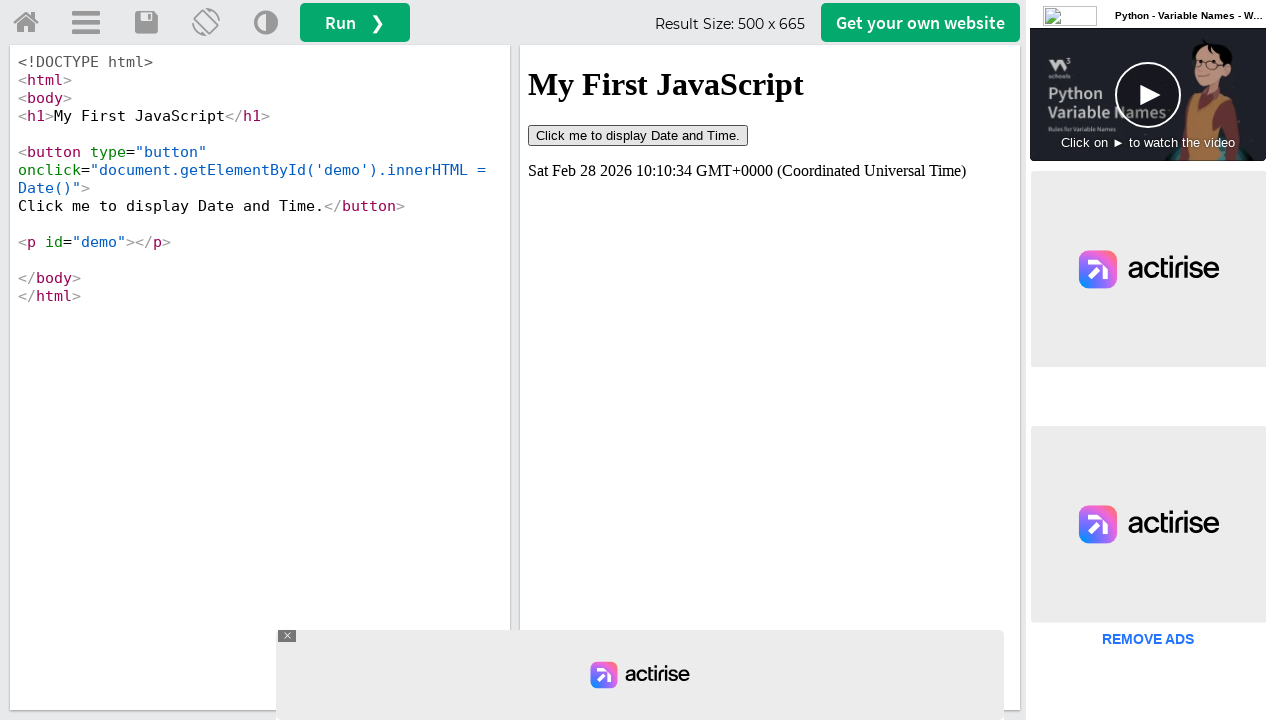

Clicked 'Try it Yourself' home link in parent frame at (26, 23) on a#tryhome
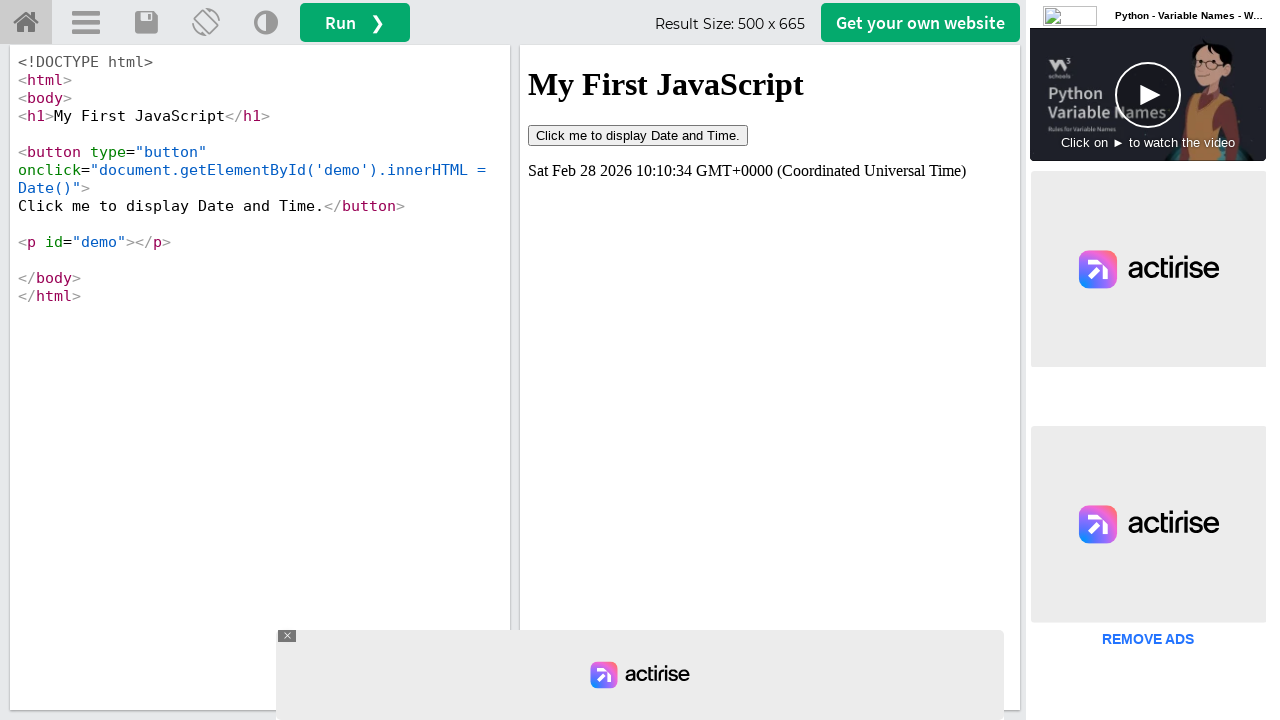

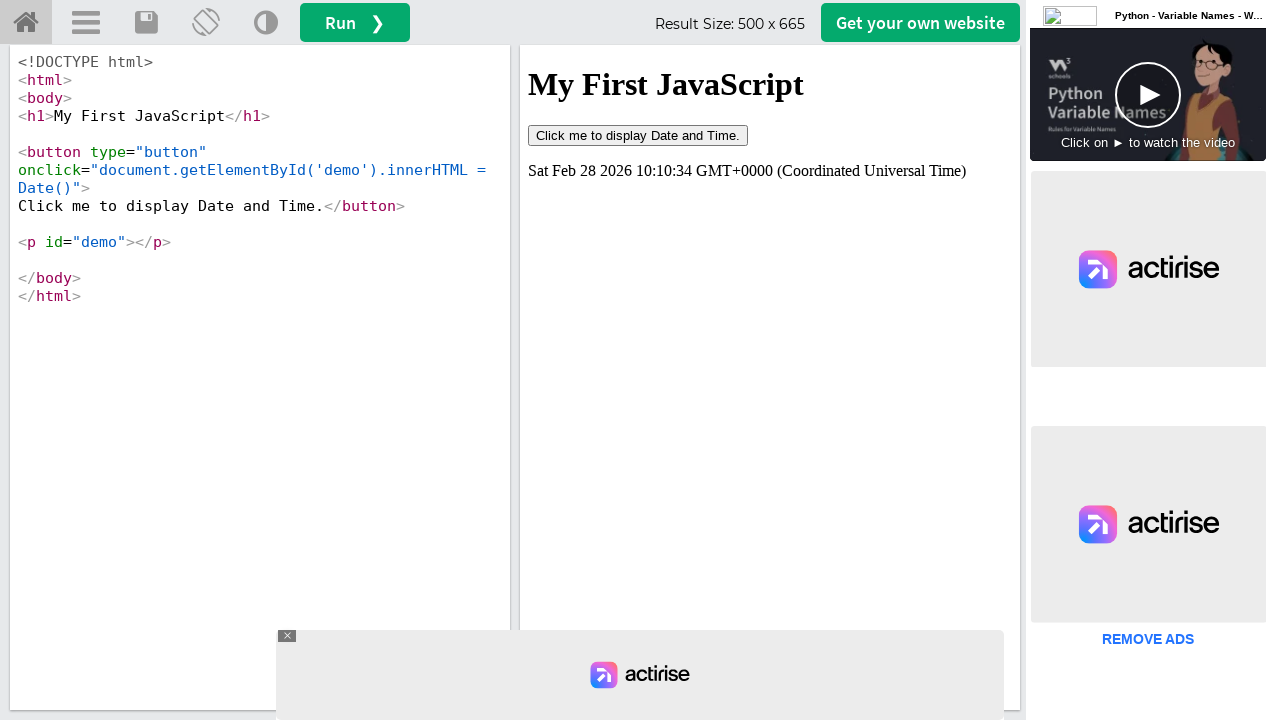